Tests checkbox interaction by toggling the state of two checkboxes on the page

Starting URL: https://the-internet.herokuapp.com/checkboxes

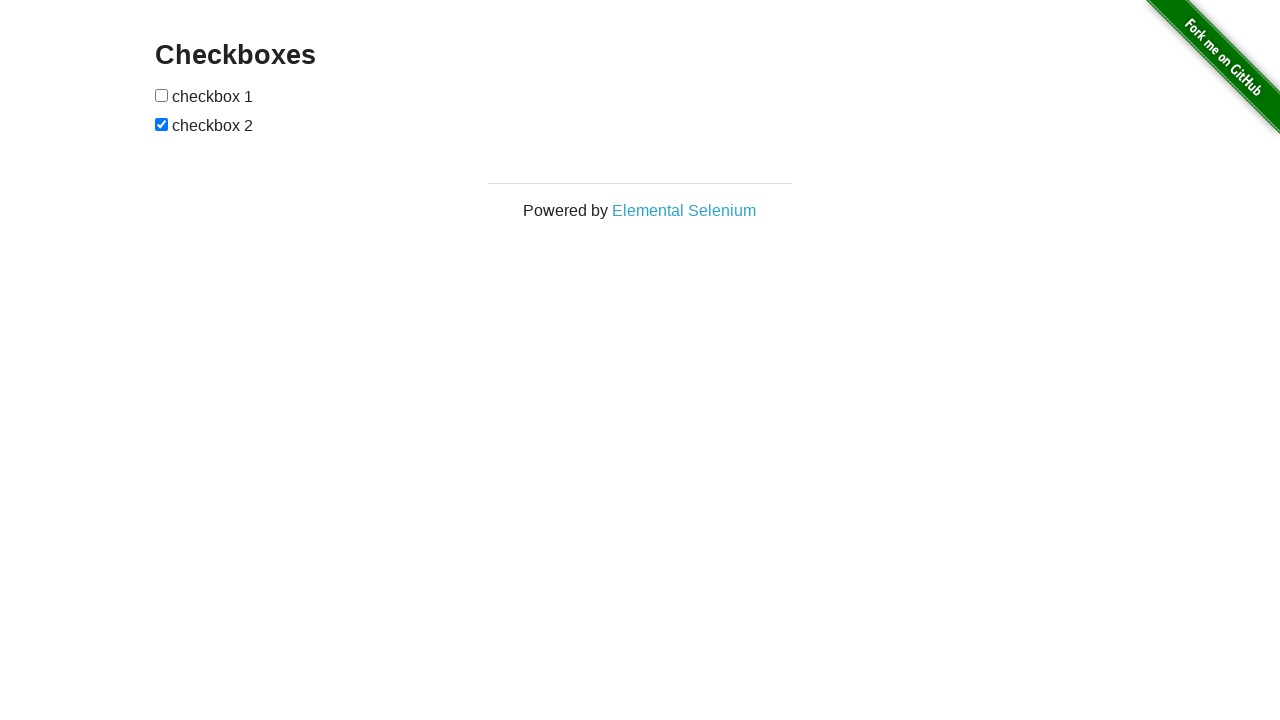

Located all checkboxes on the page
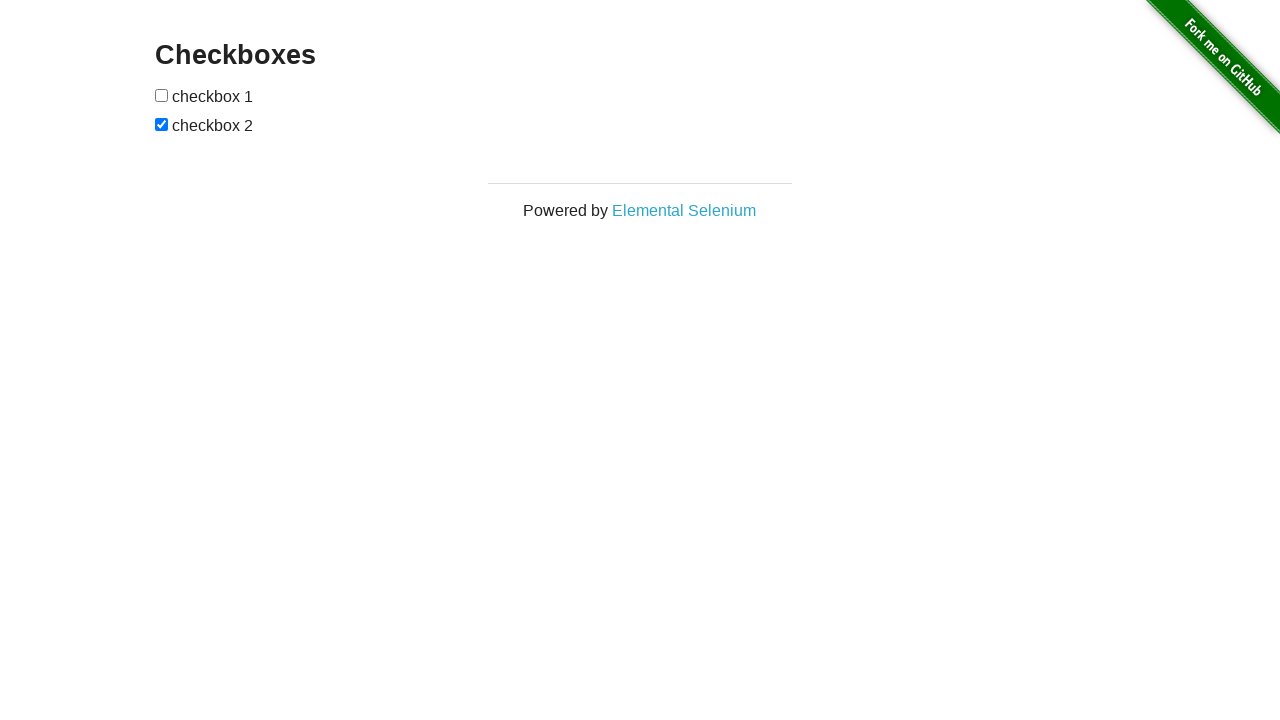

Toggled first checkbox from unchecked to checked at (162, 95) on input[type='checkbox'] >> nth=0
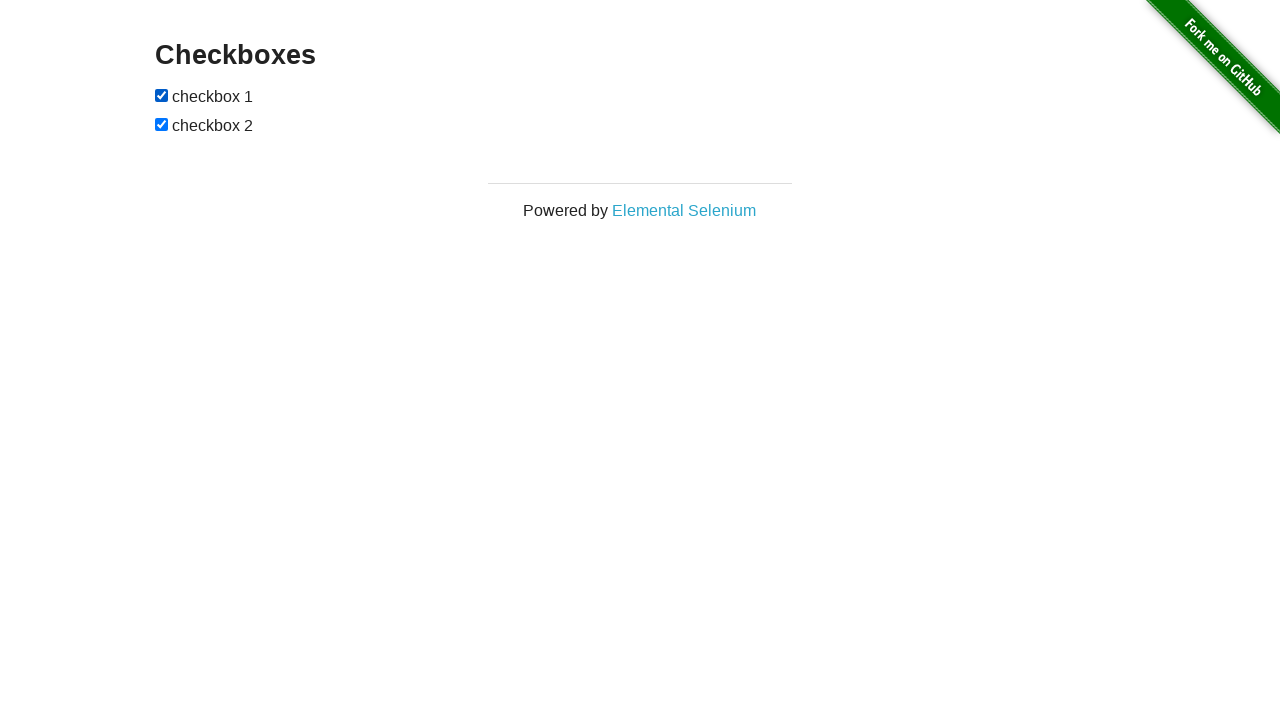

Toggled second checkbox from checked to unchecked at (162, 124) on input[type='checkbox'] >> nth=1
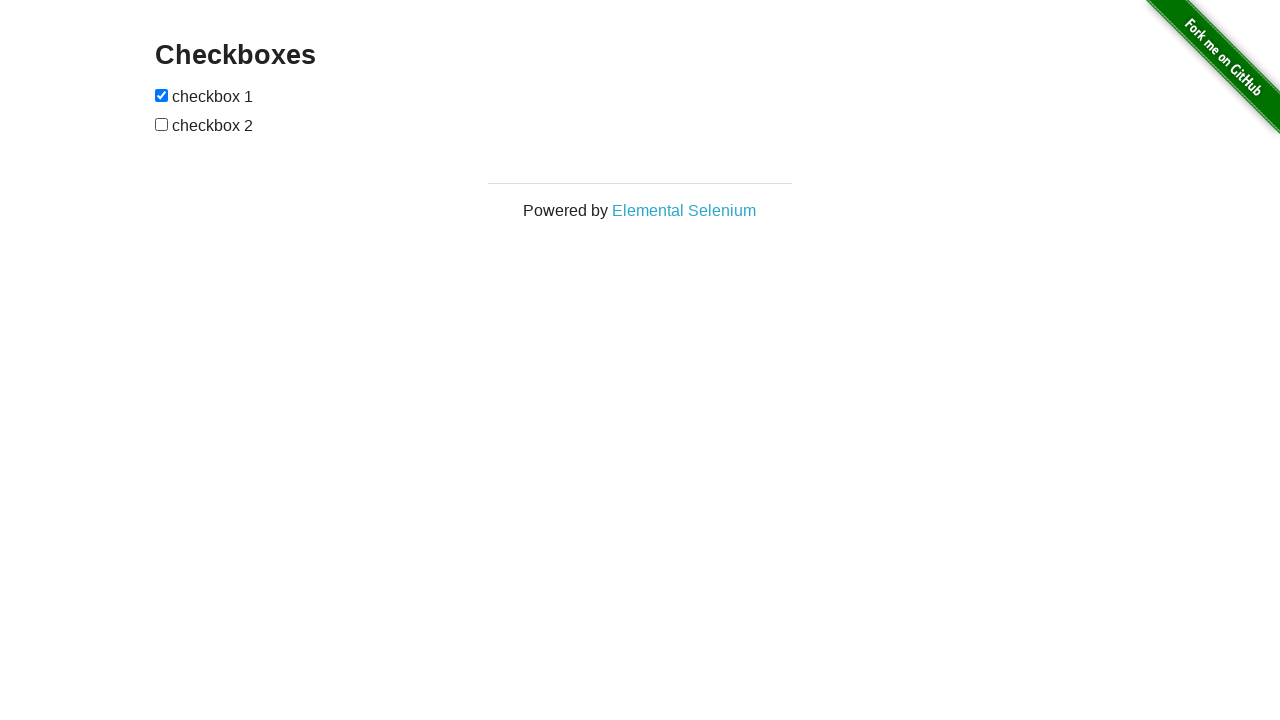

Verified first checkbox is checked
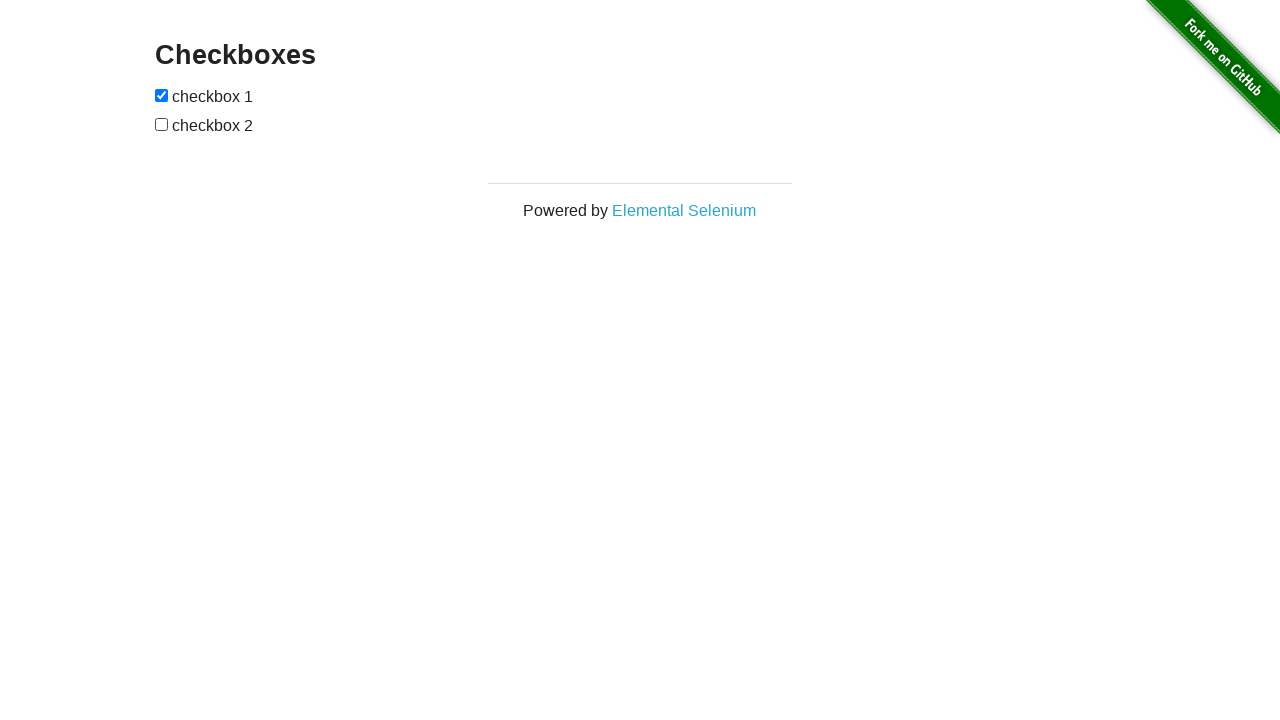

Verified second checkbox is unchecked
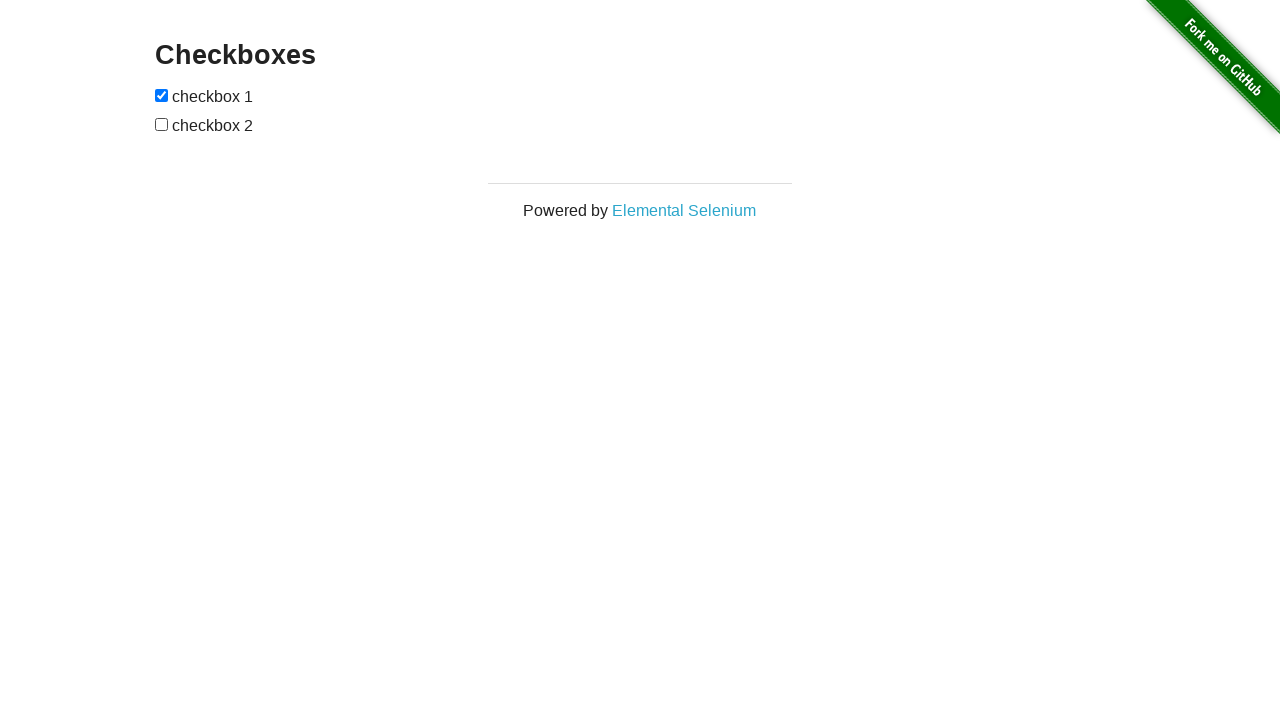

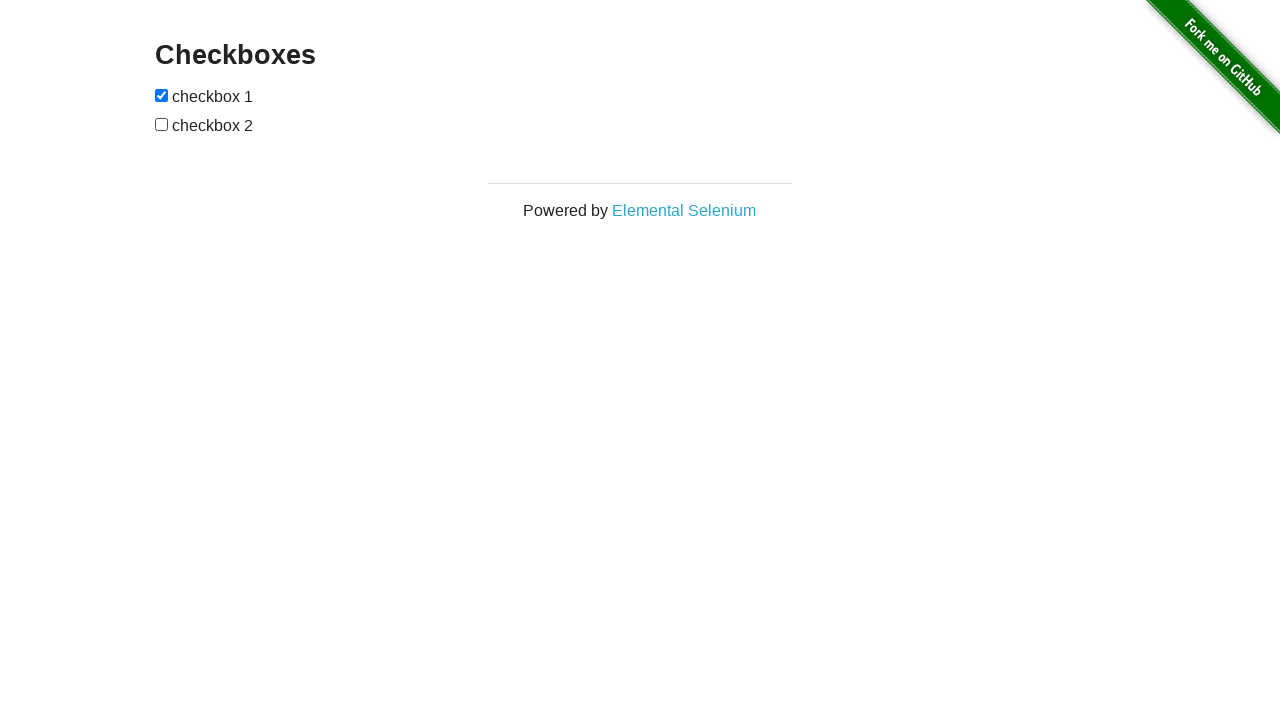